Tests various JavaScript scrolling operations including vertical scroll down/up, horizontal scroll right/left, scroll to page bottom/top, and scroll to a specific element on a practice webpage.

Starting URL: https://leafground.com/drag.xhtml

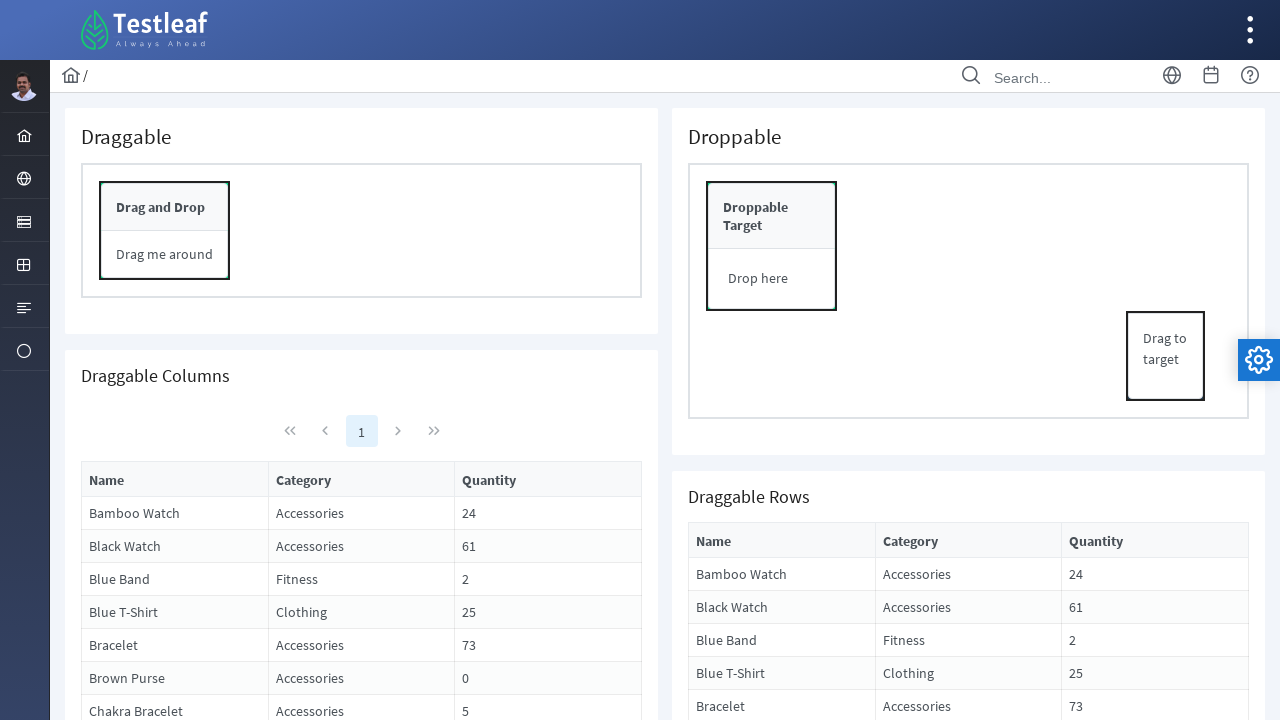

Scrolled down vertically by 750 pixels
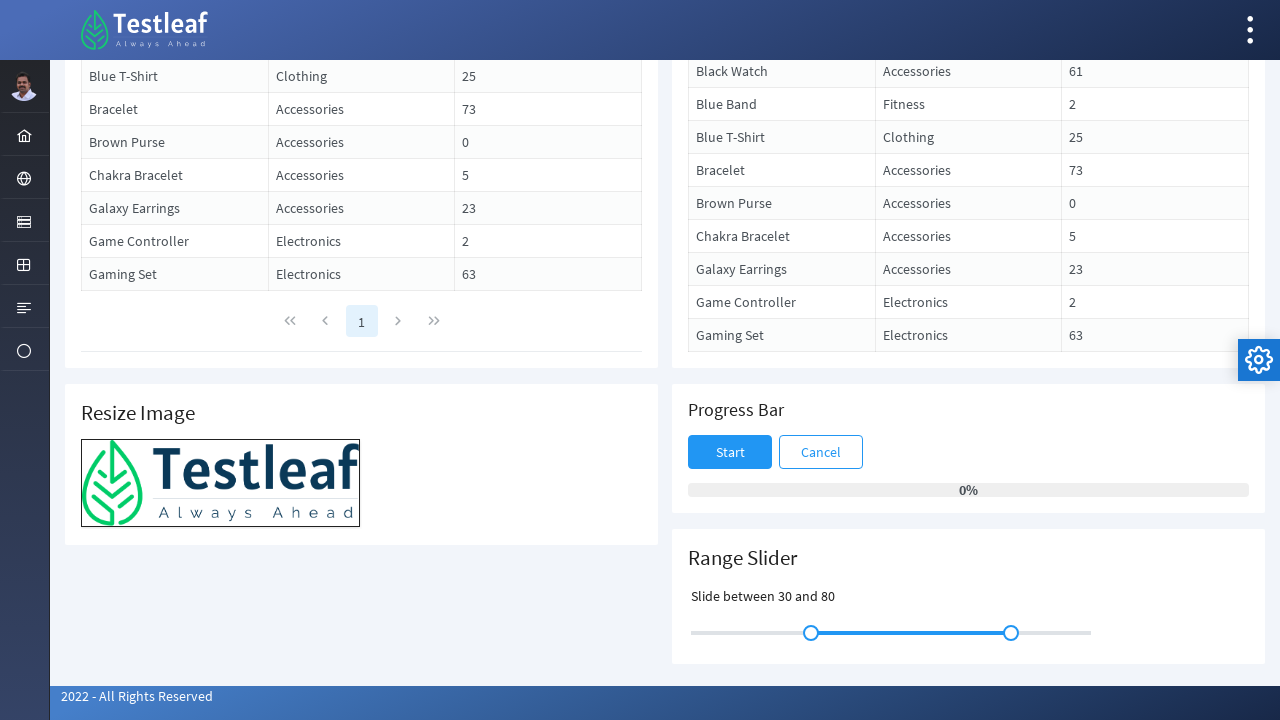

Waited 2 seconds after vertical scroll down
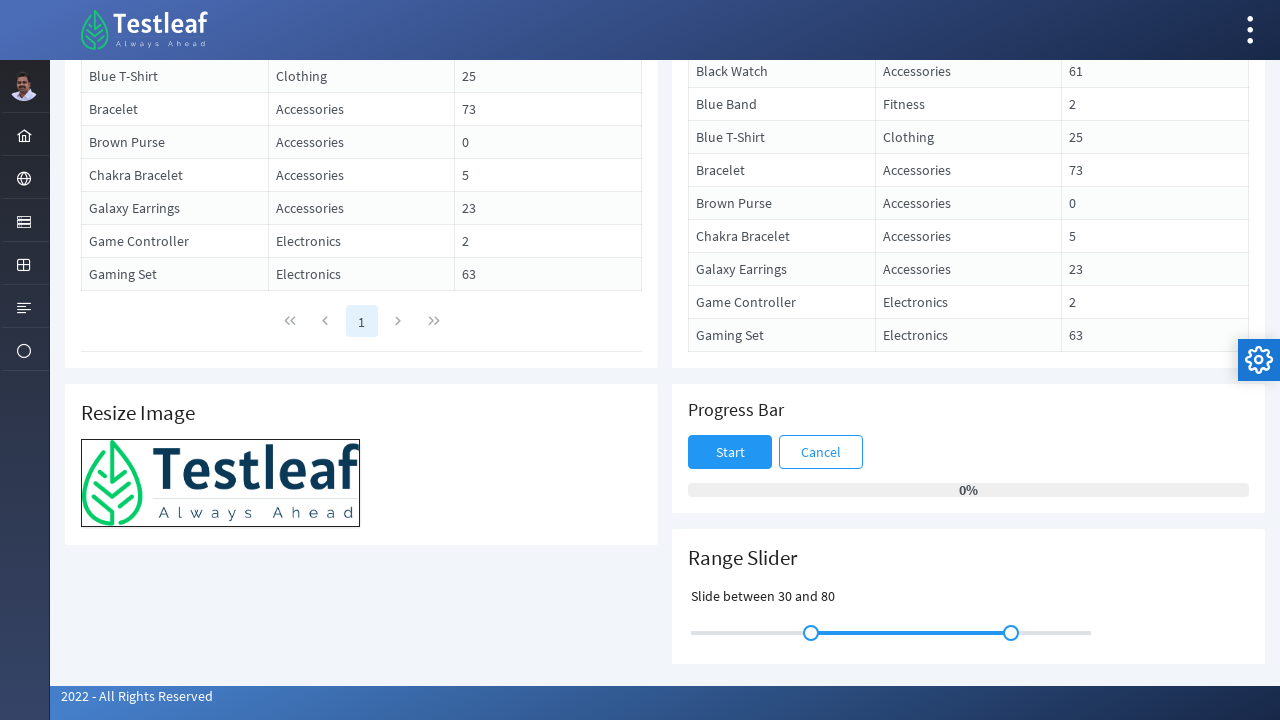

Scrolled up vertically by 250 pixels
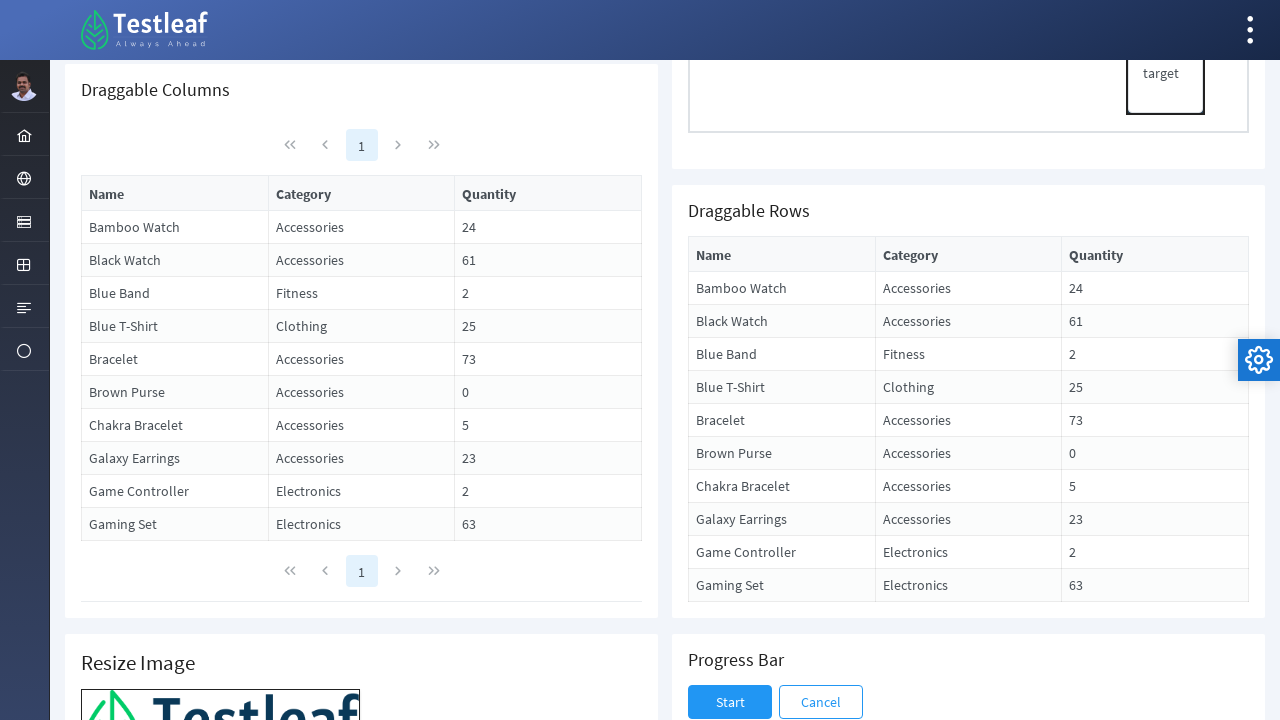

Waited 2 seconds after vertical scroll up
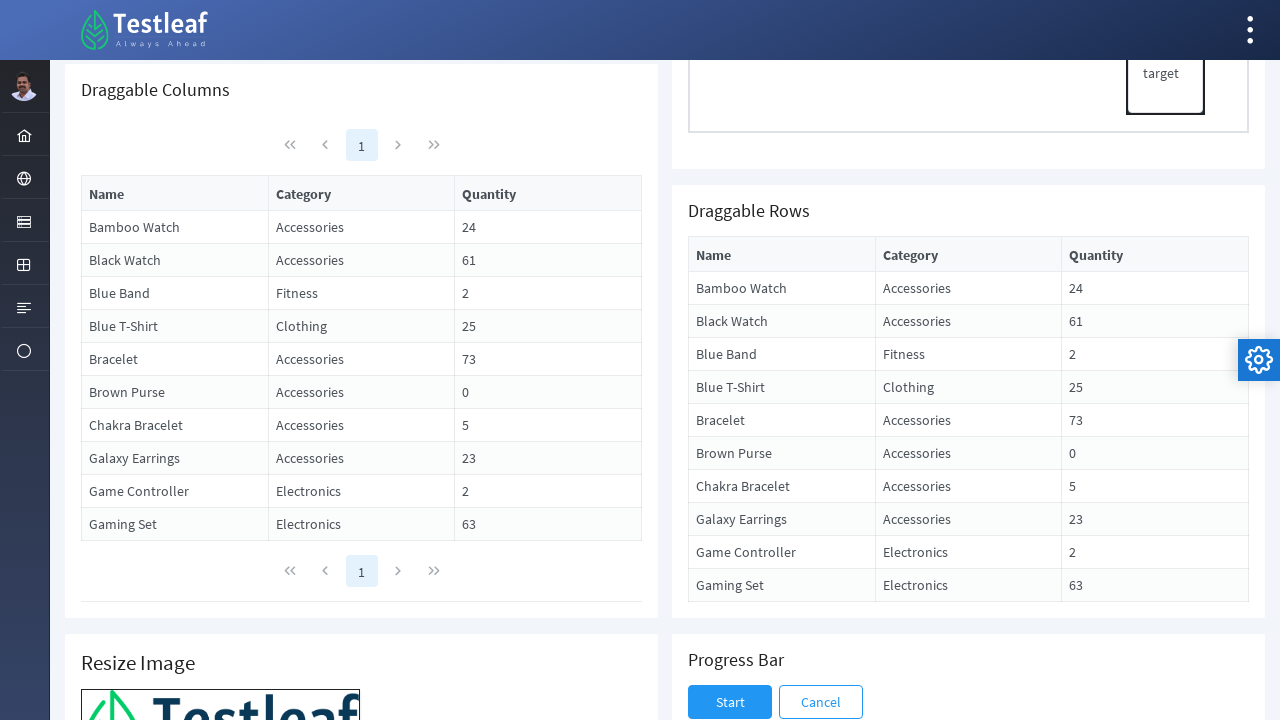

Scrolled right horizontally by 750 pixels
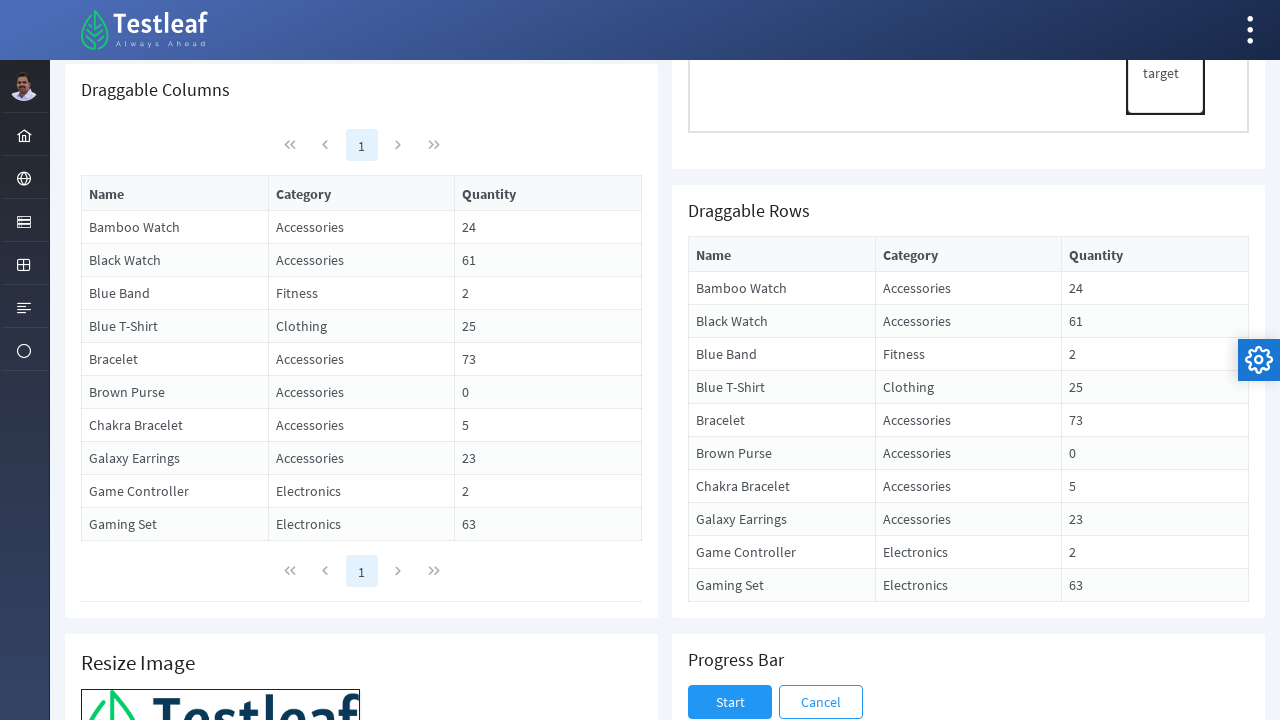

Waited 2 seconds after horizontal scroll right
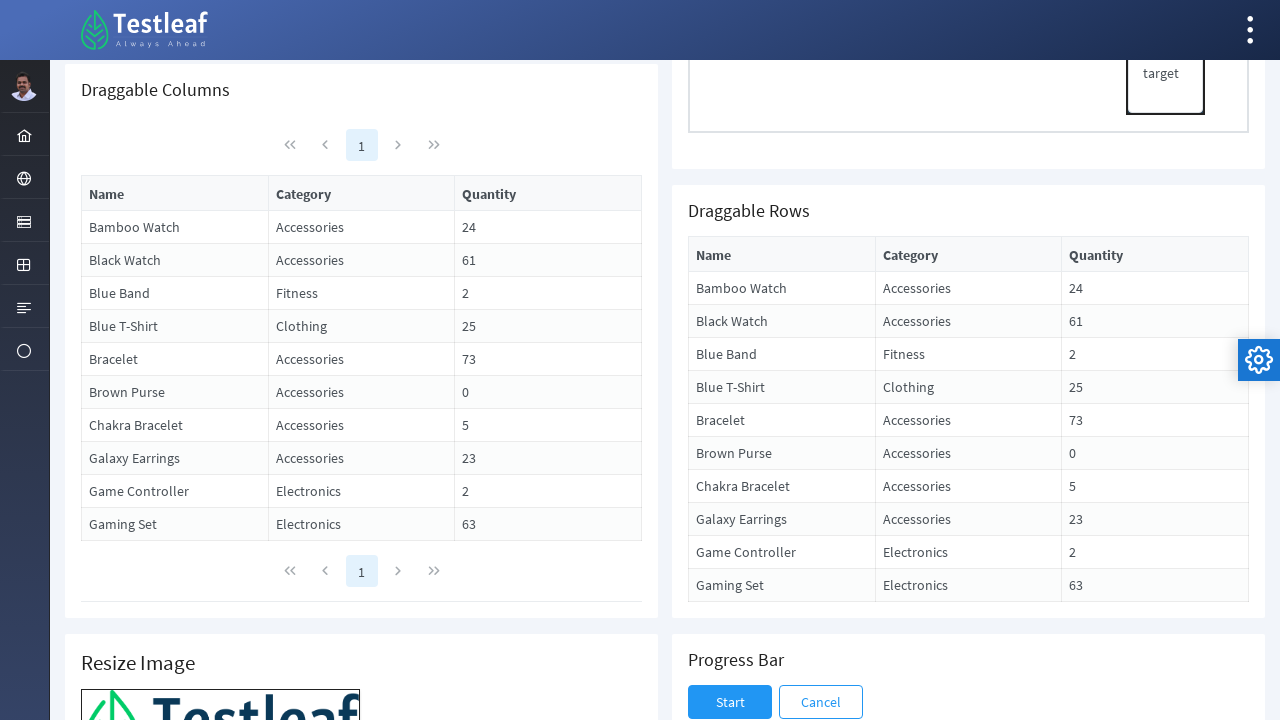

Scrolled left horizontally by 750 pixels
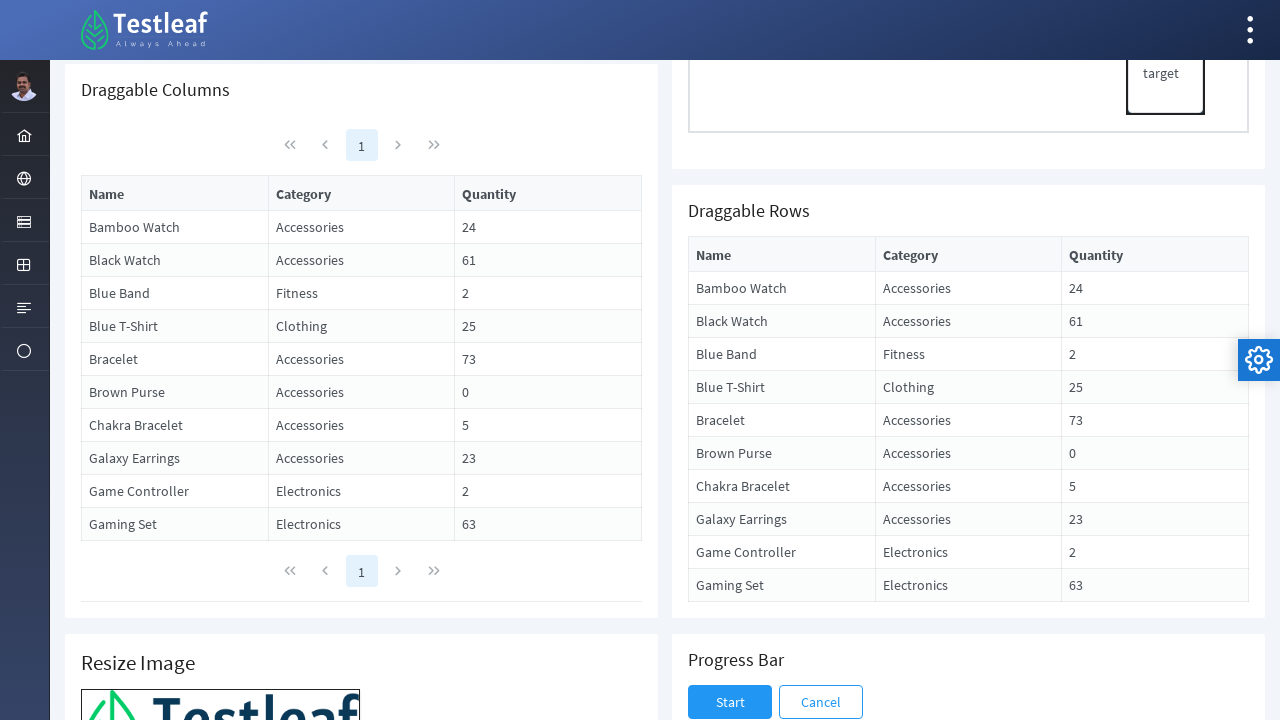

Waited 2 seconds after horizontal scroll left
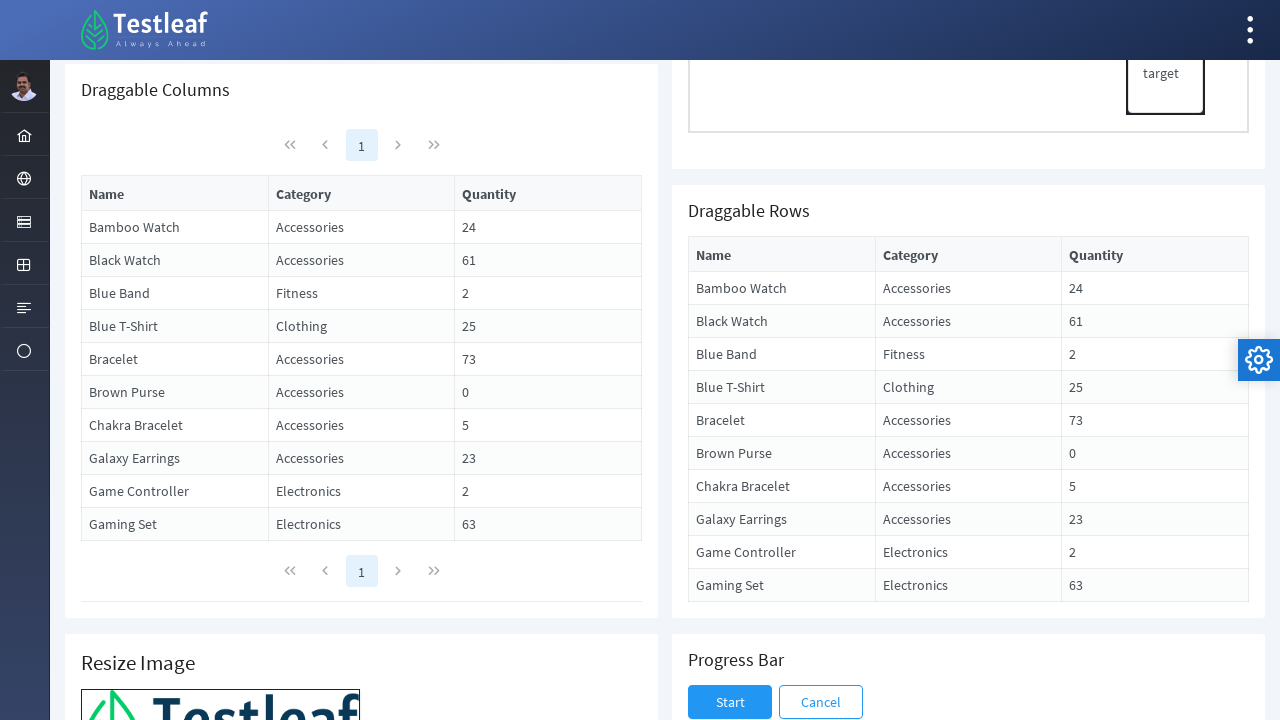

Scrolled to the bottom of the page
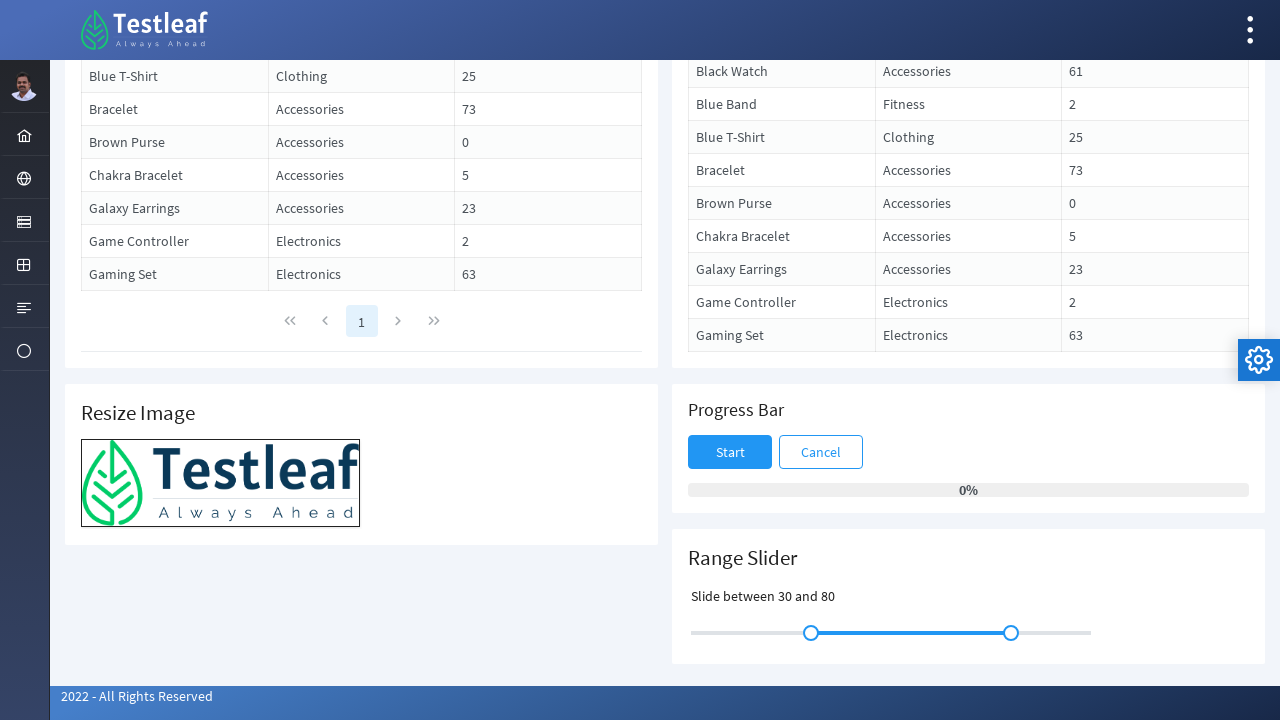

Waited 2 seconds after scrolling to page bottom
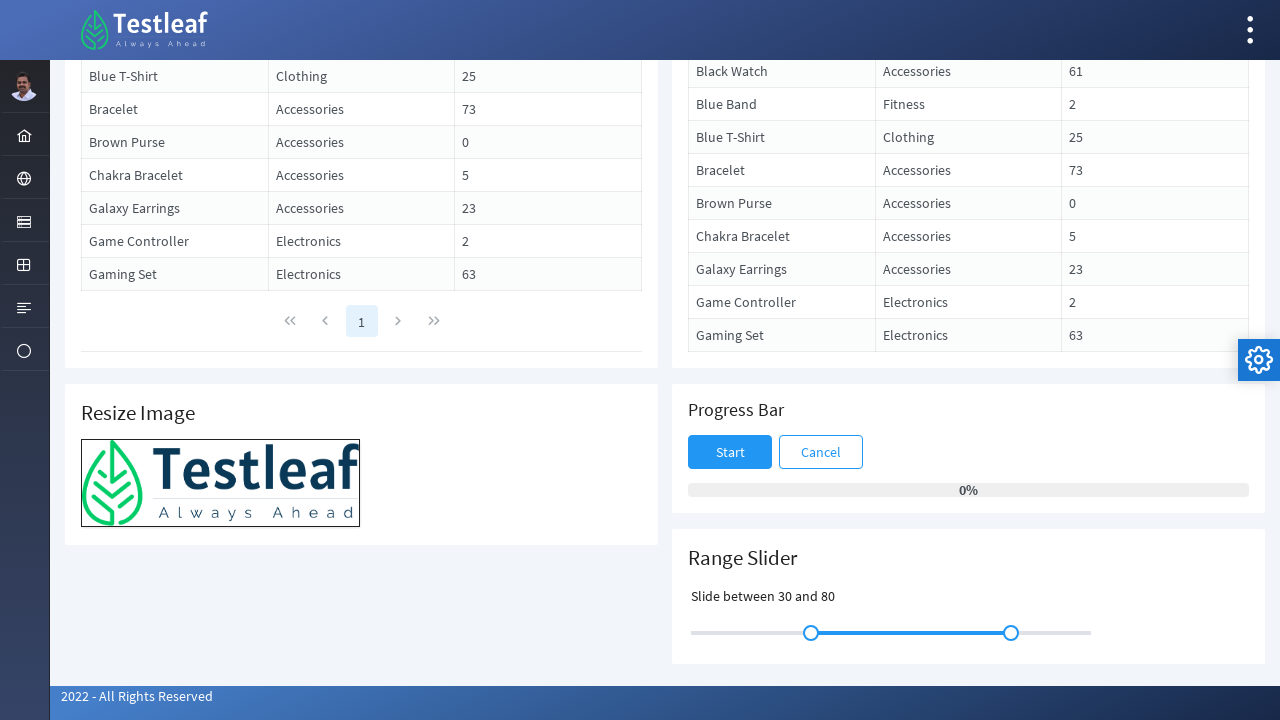

Scrolled up vertically by 1000 pixels
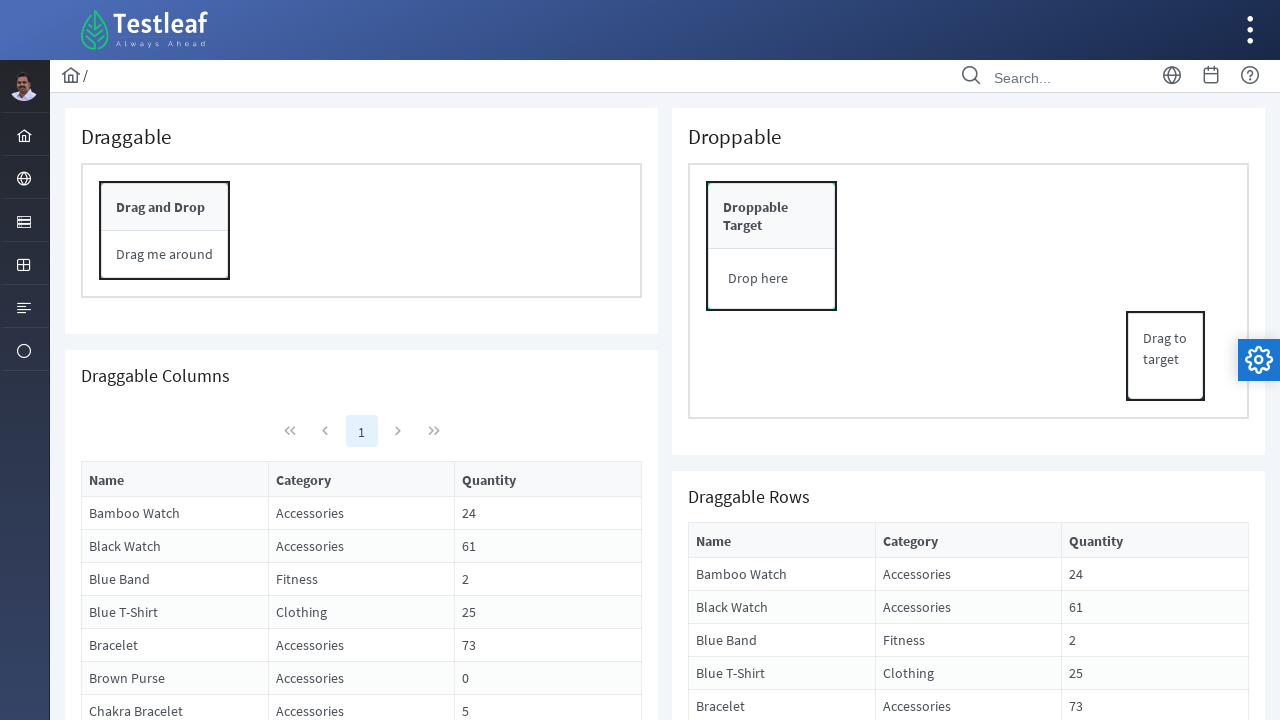

Waited 2 seconds after scrolling up by 1000 pixels
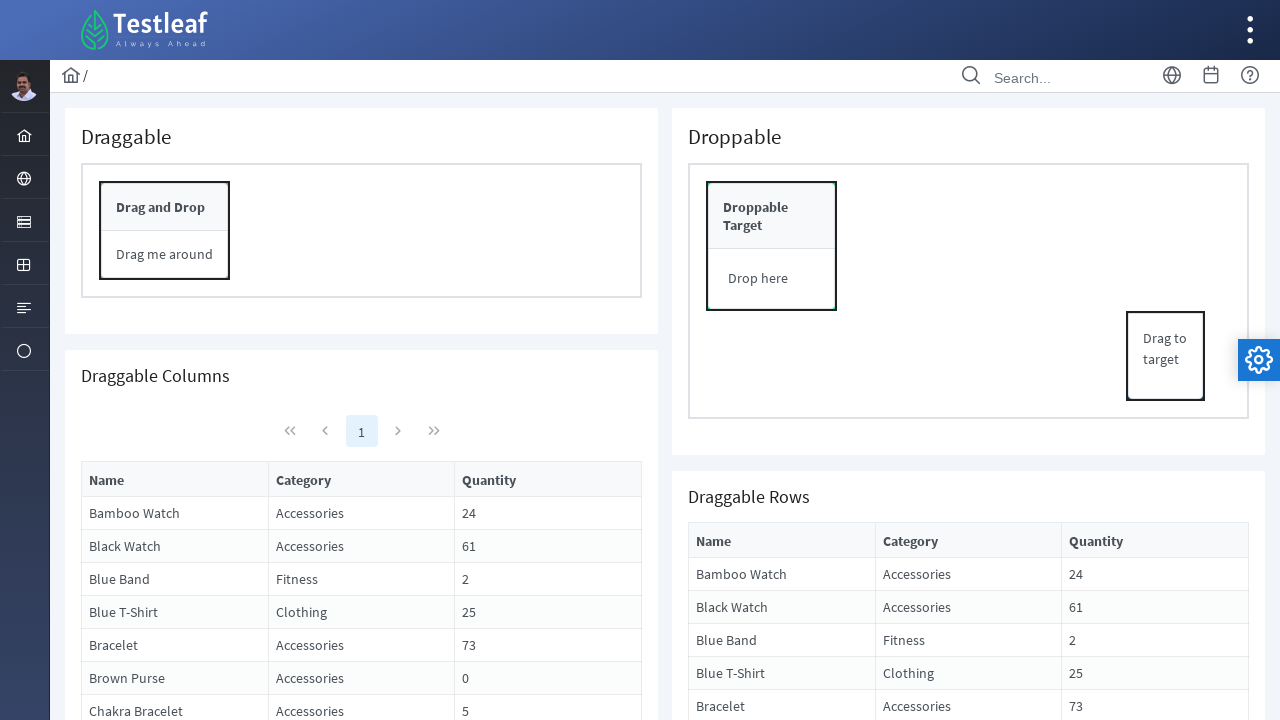

Located the Start button element
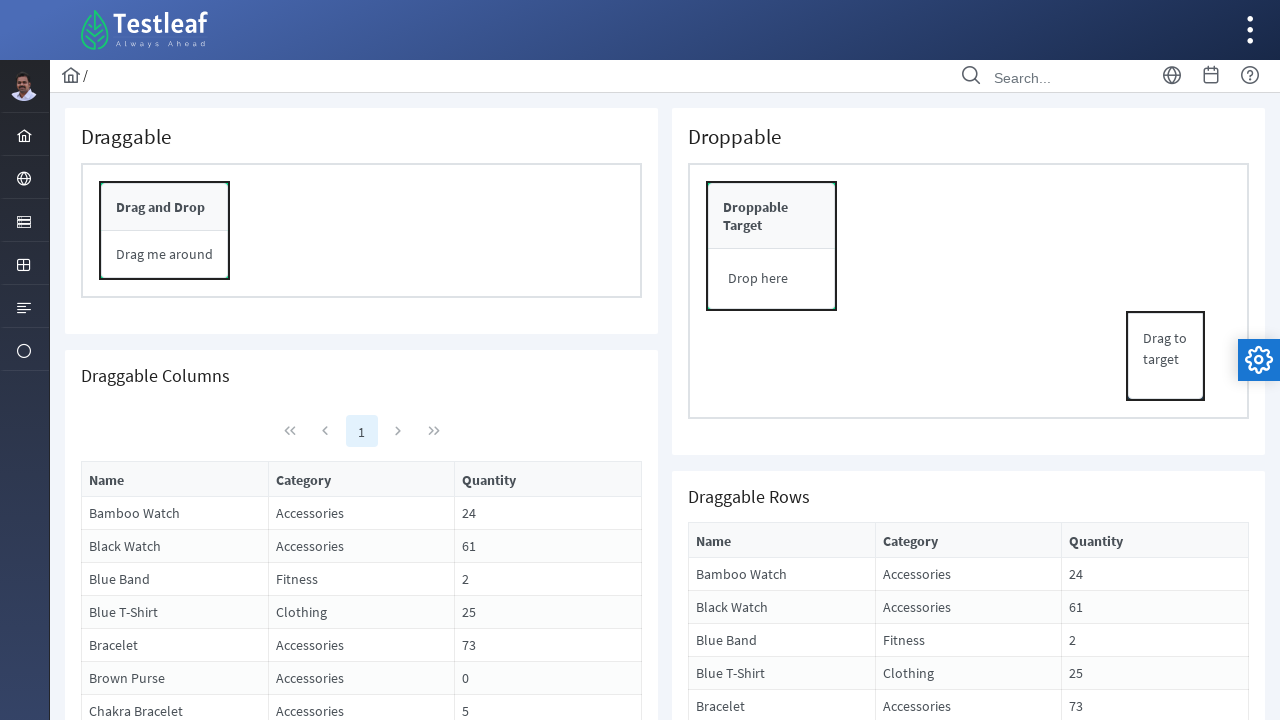

Scrolled to the Start button element into view
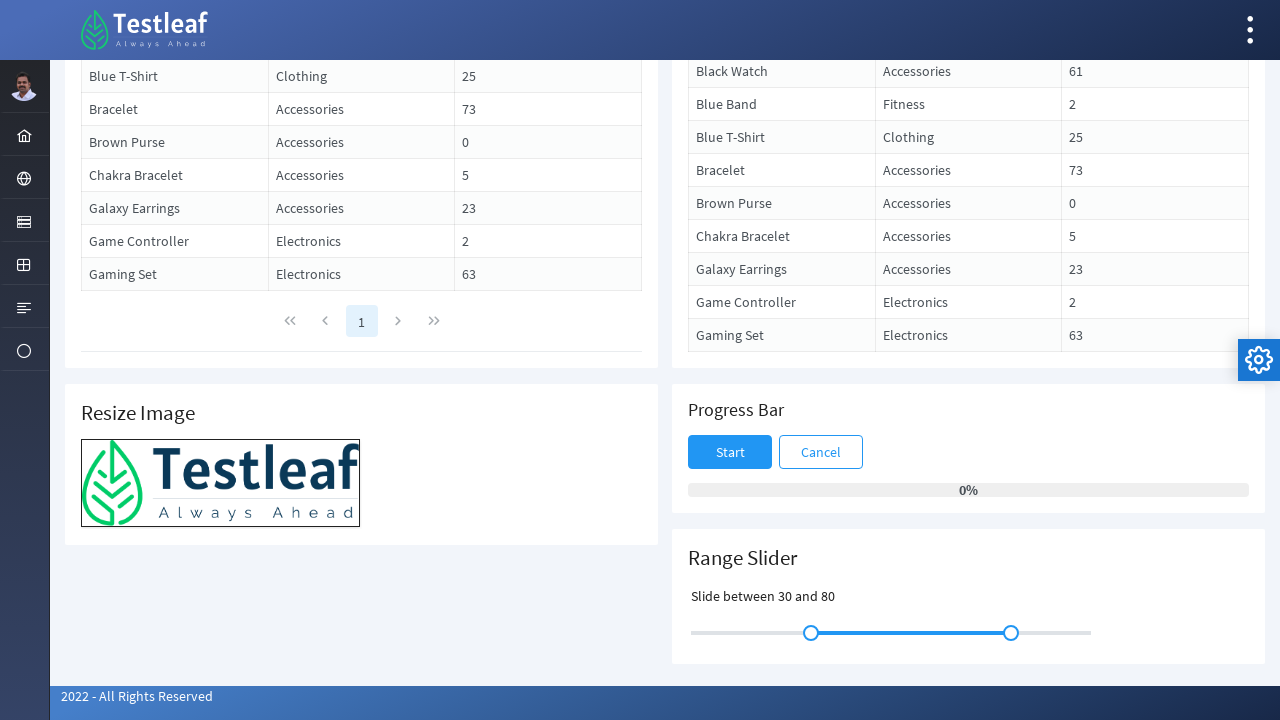

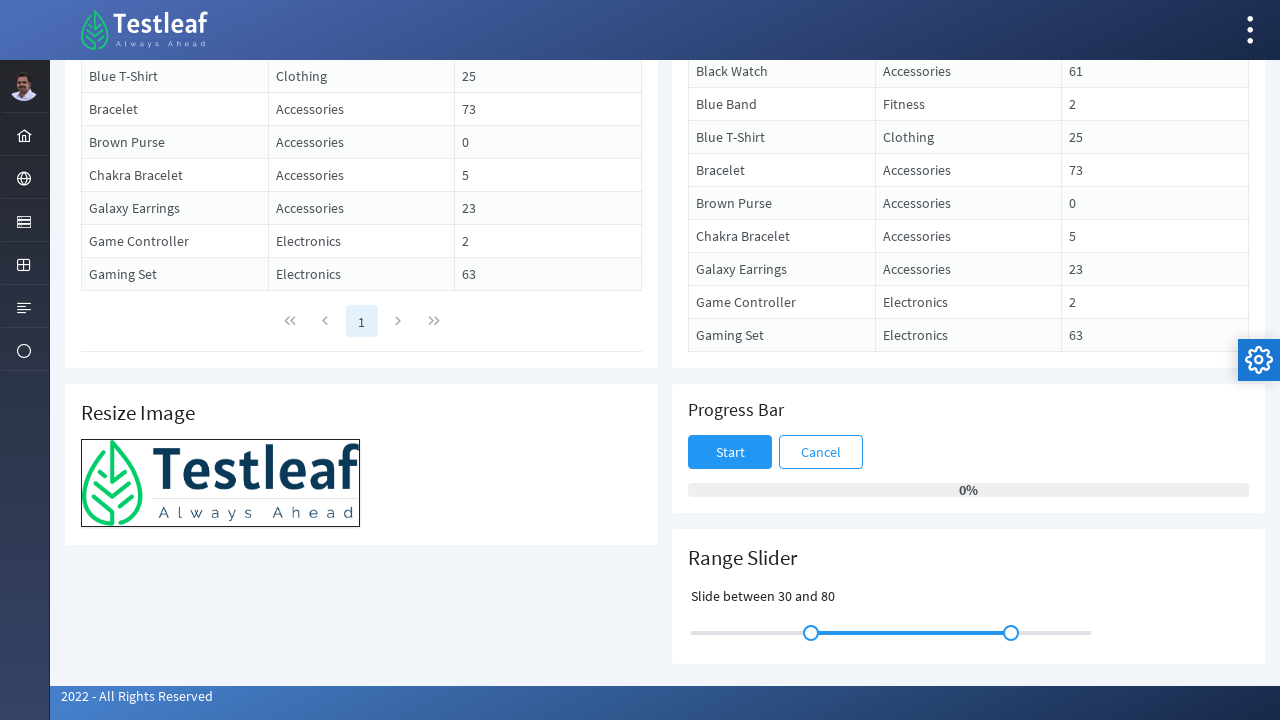